Tests window handling by navigating to a page that opens a new window, switching between parent and child windows, and verifying content in each window

Starting URL: https://the-internet.herokuapp.com/

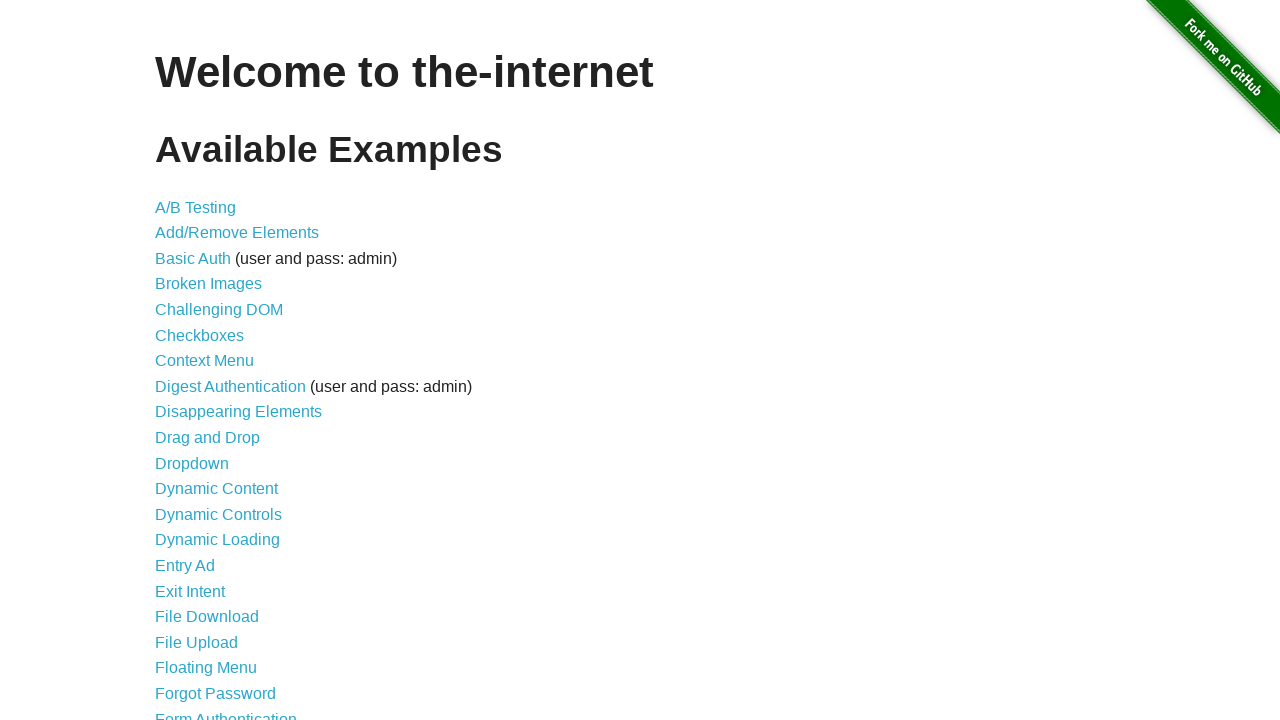

Clicked on Windows link to navigate to windows handling page at (218, 369) on a[href="/windows"]
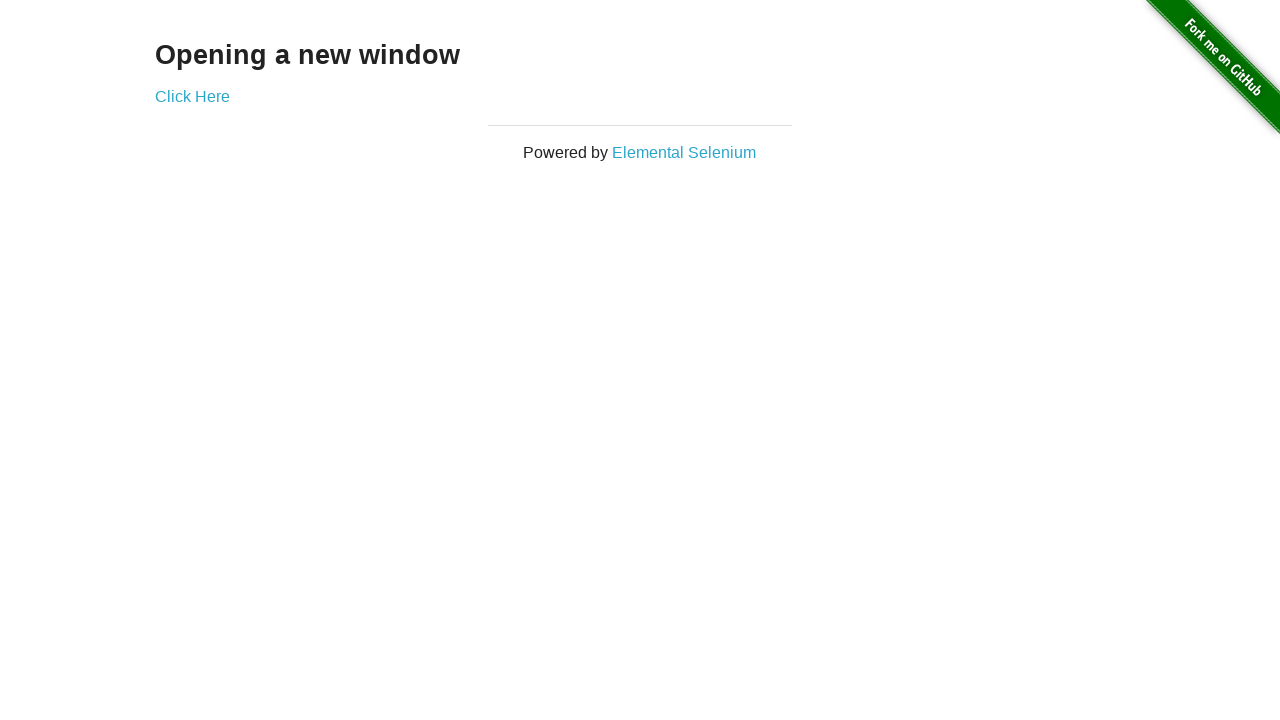

Clicked link that opens a new window at (192, 96) on a[href="/windows/new"]
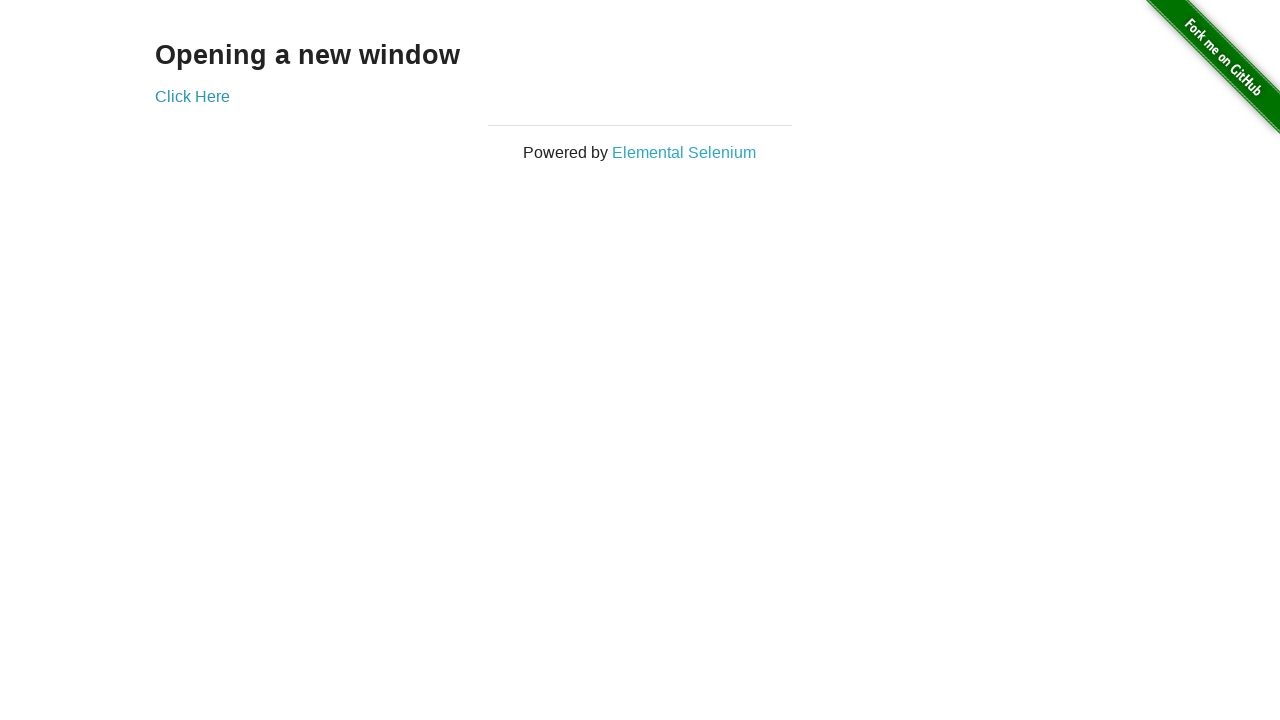

New window opened and captured
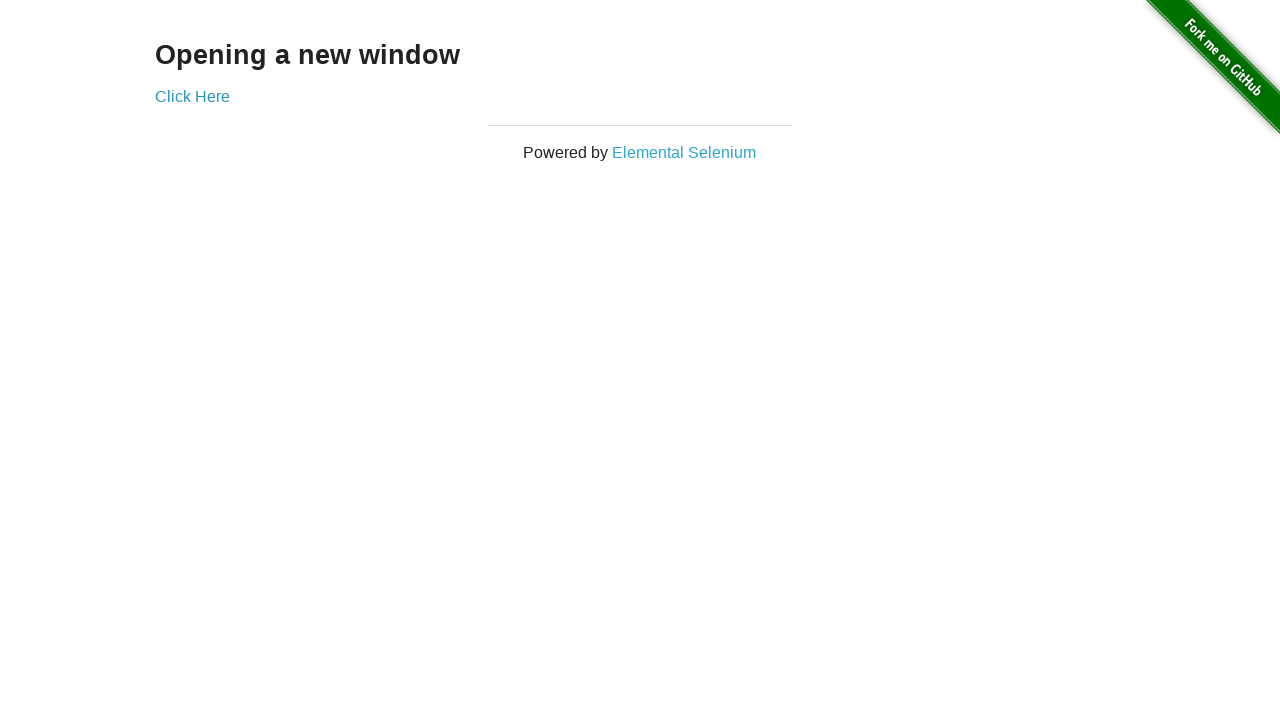

Verified parent window heading: Opening a new window
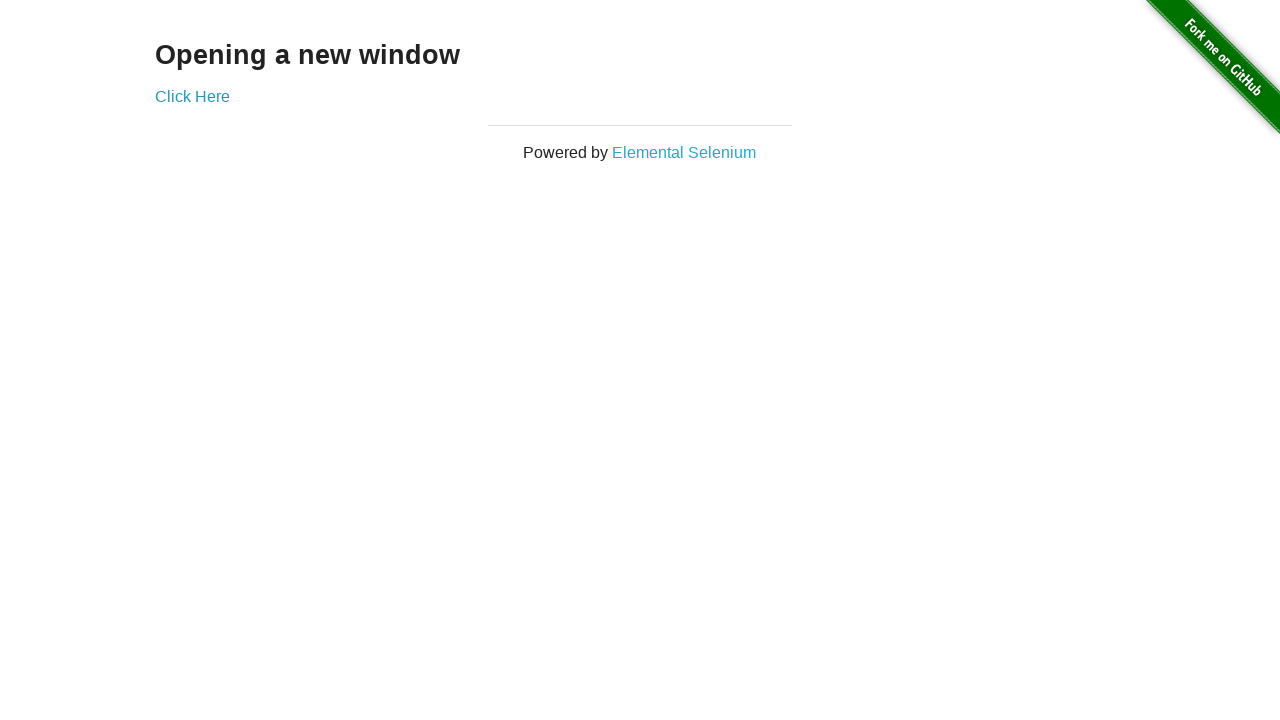

Verified child window heading: New Window
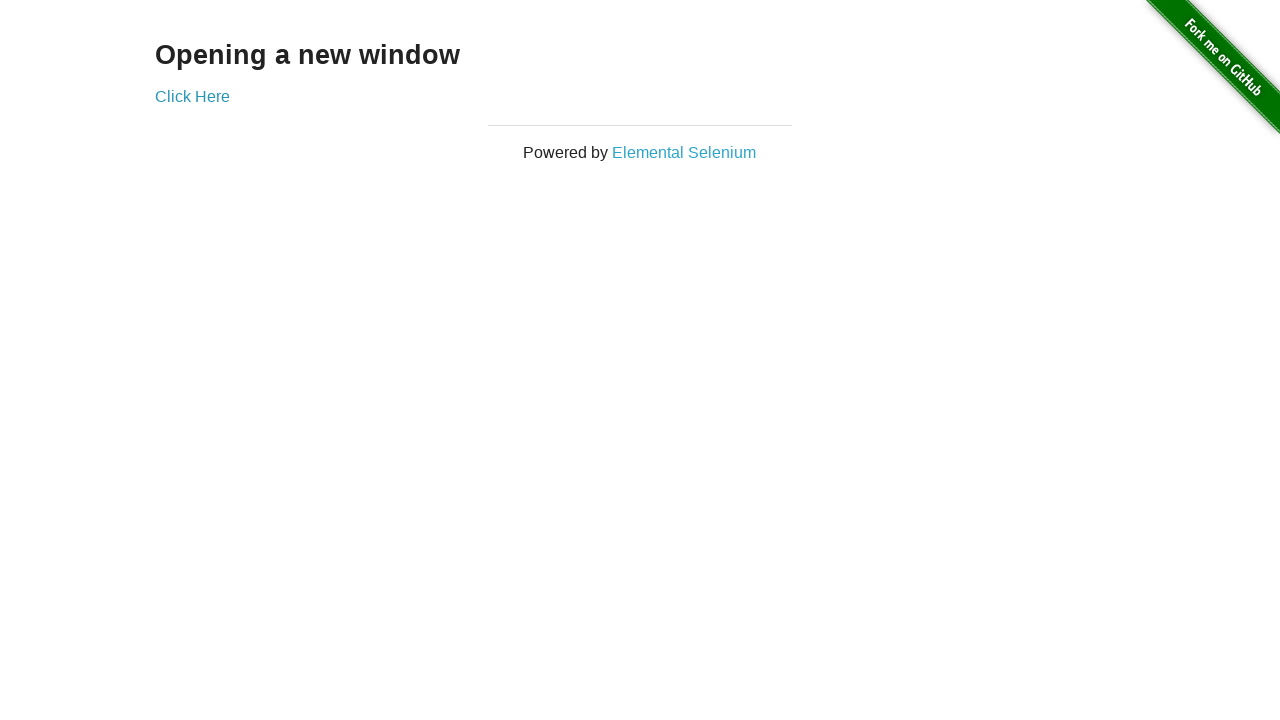

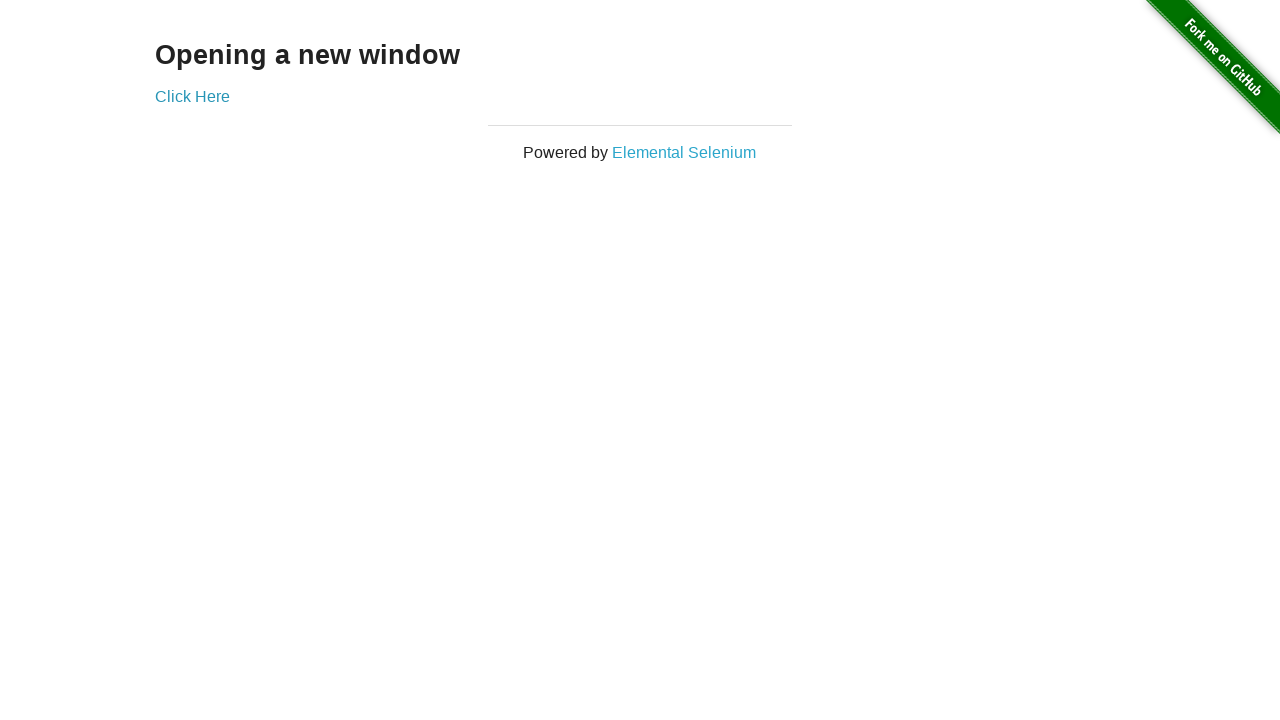